Tests adding multiple todo items to the TodoMVC app and verifies each one appears in the list

Starting URL: https://todomvc.com/examples/react/dist/

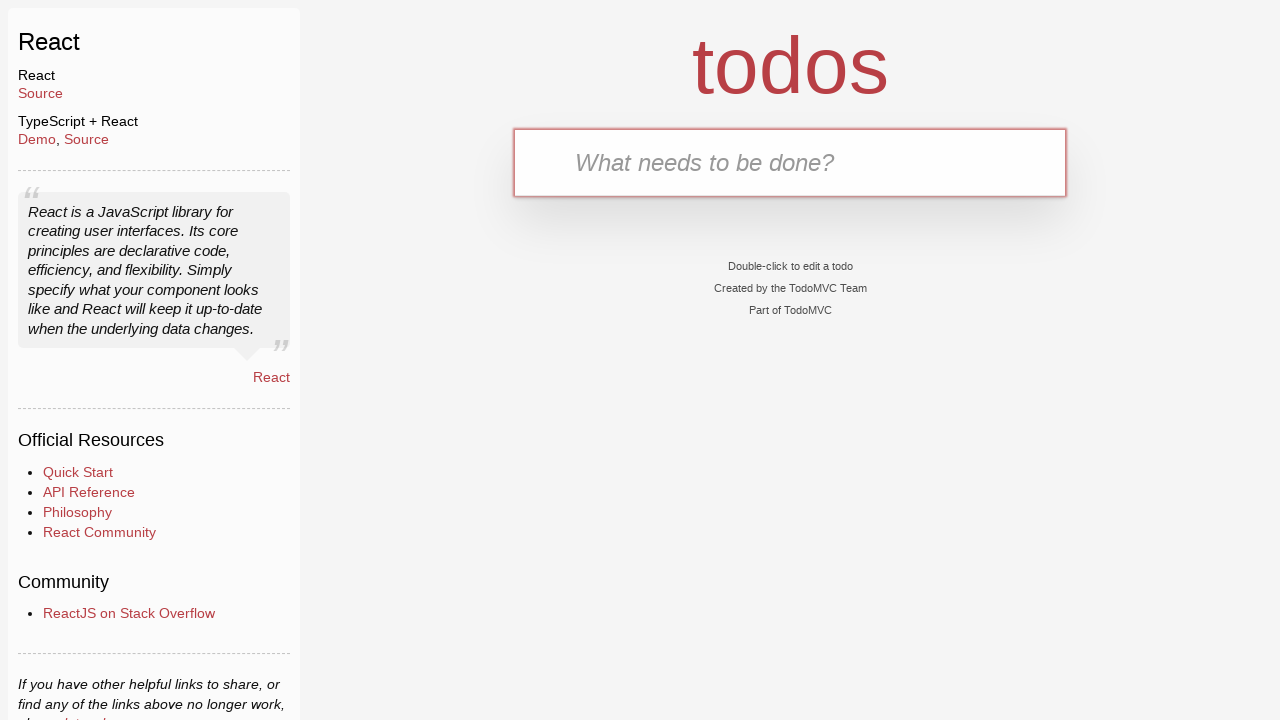

Filled todo input field with 'Buy groceries' on .new-todo
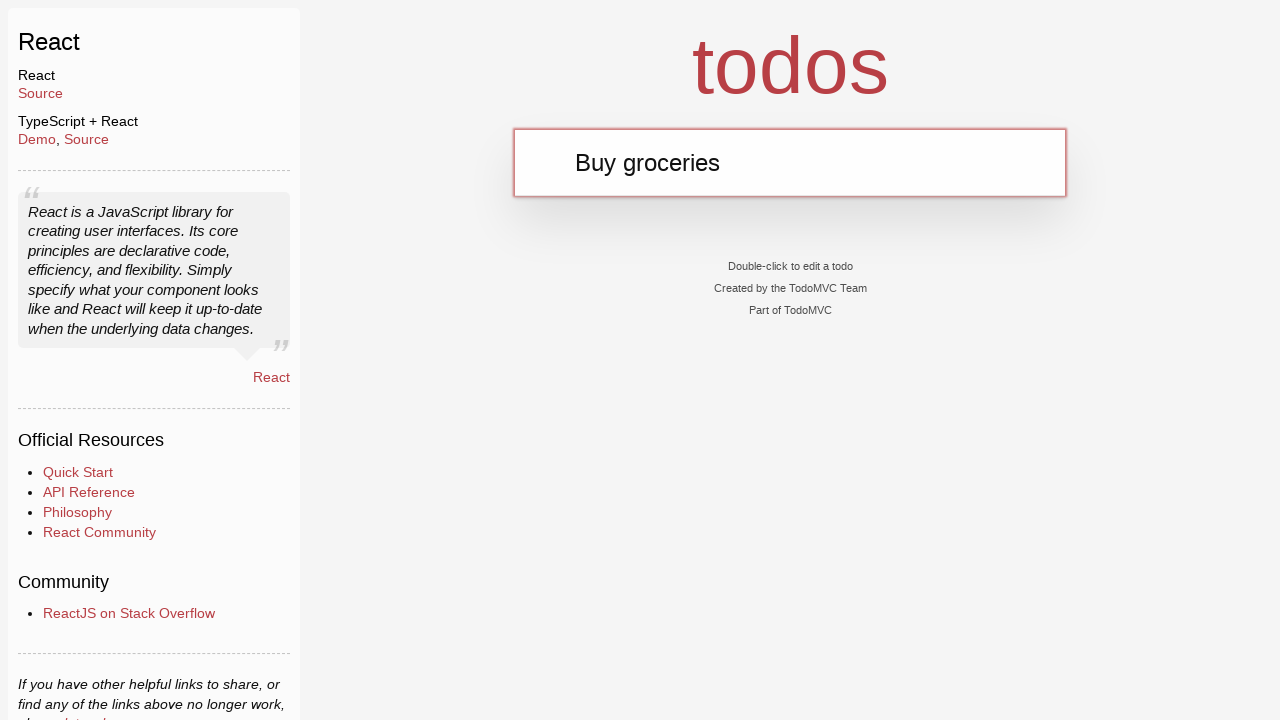

Pressed Enter to add todo item 'Buy groceries' on .new-todo
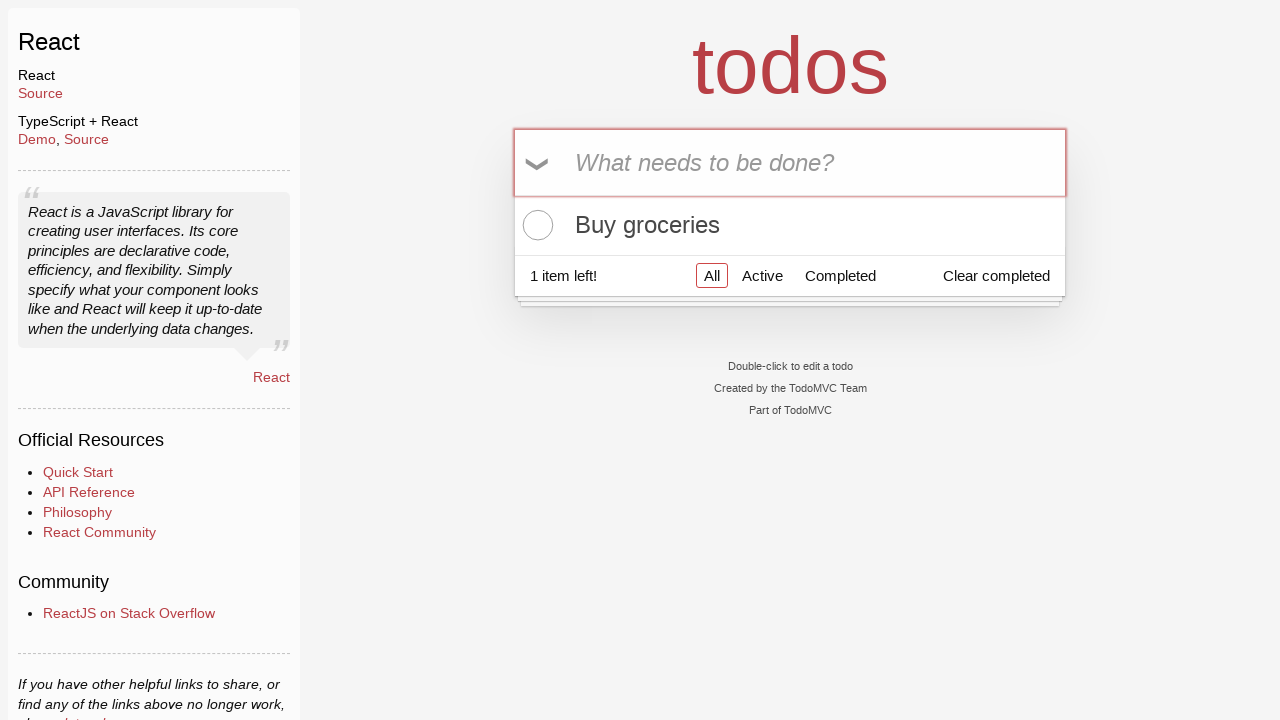

Verified todo item 'Buy groceries' appears in the list
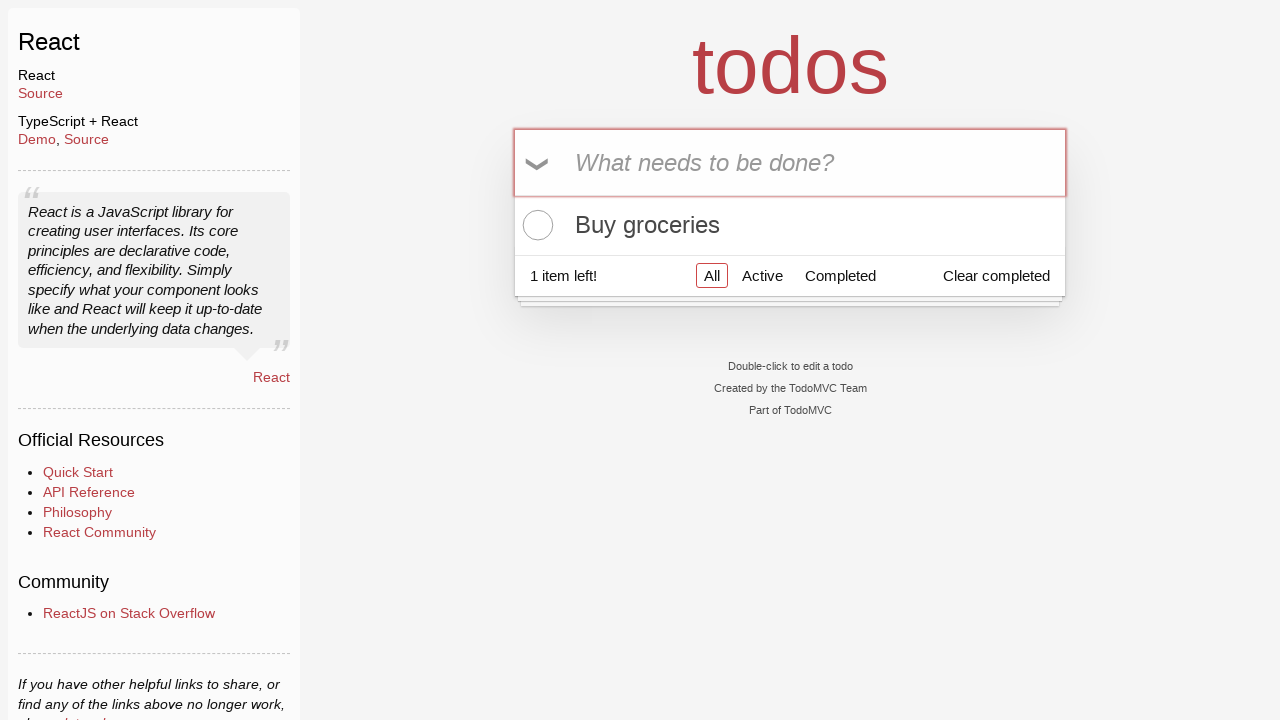

Filled todo input field with 'Walk the dog' on .new-todo
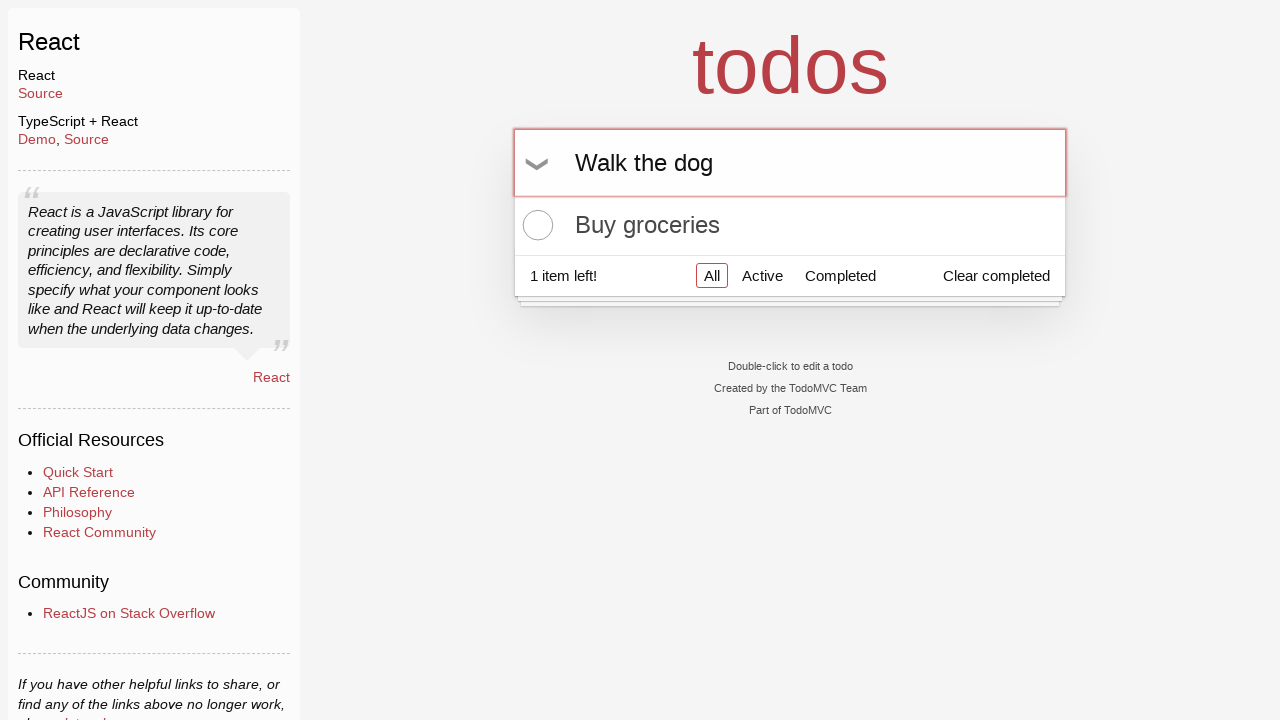

Pressed Enter to add todo item 'Walk the dog' on .new-todo
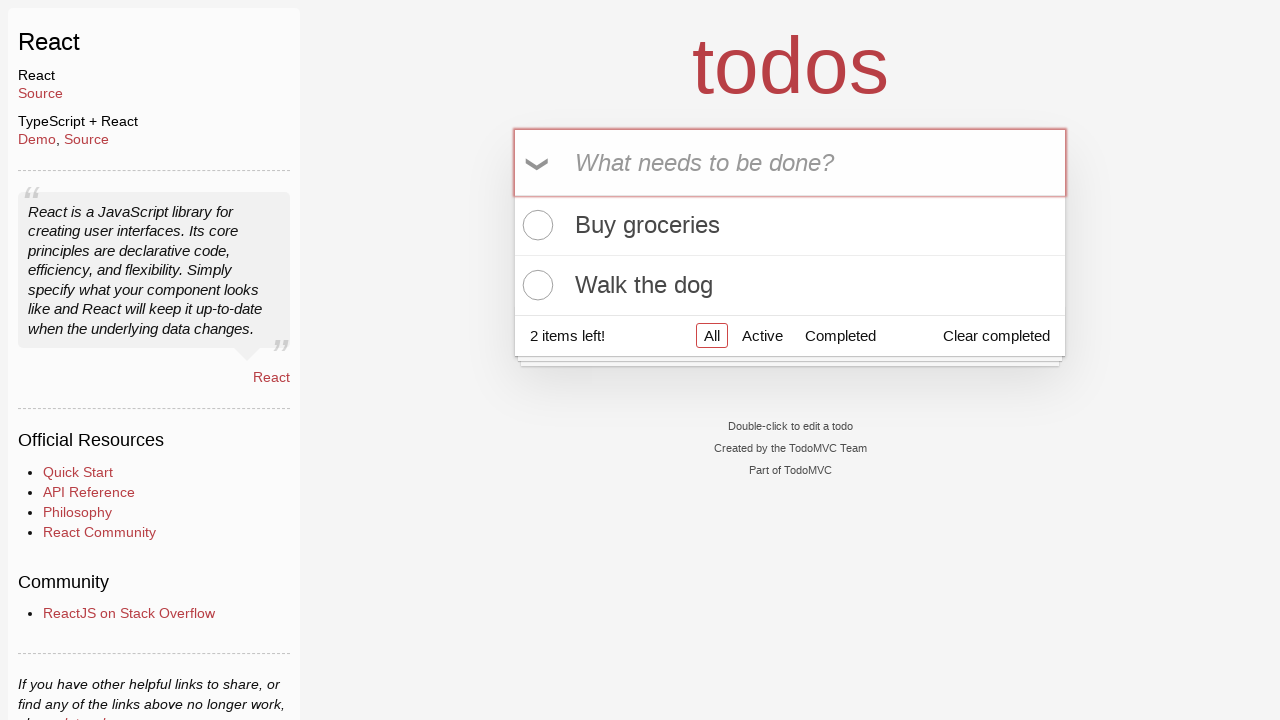

Verified todo item 'Walk the dog' appears in the list
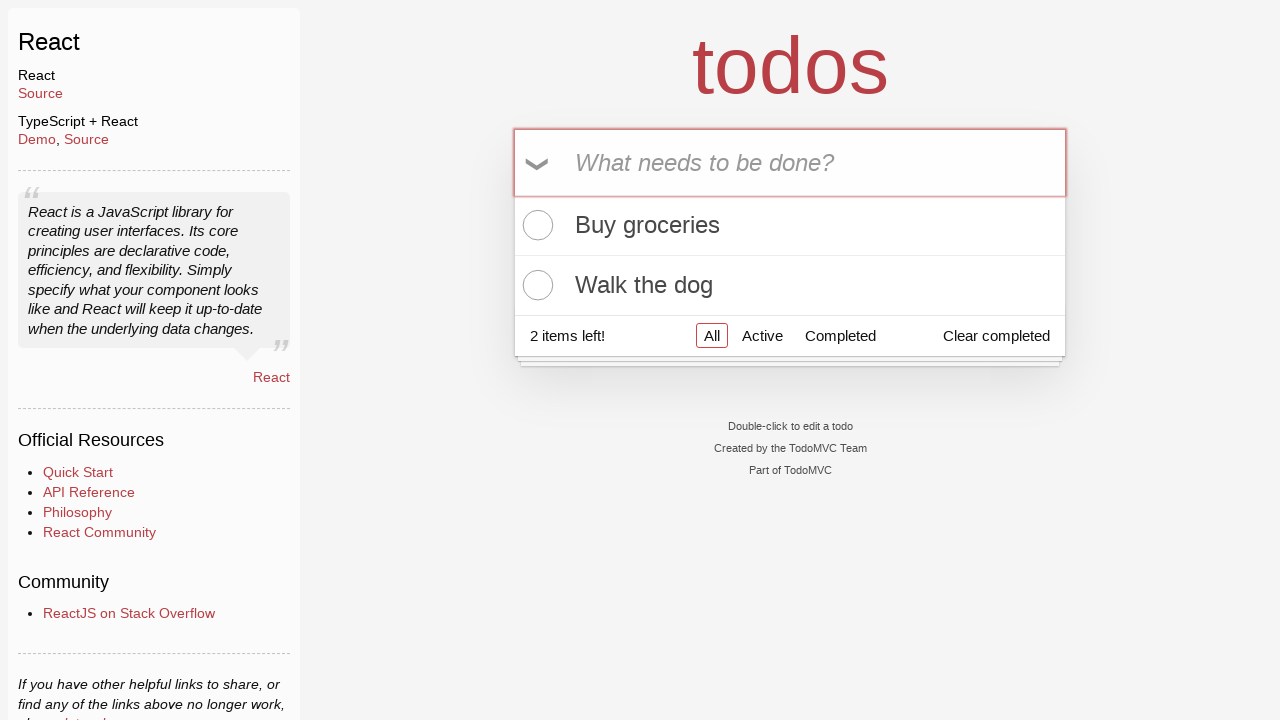

Filled todo input field with 'Finish homework' on .new-todo
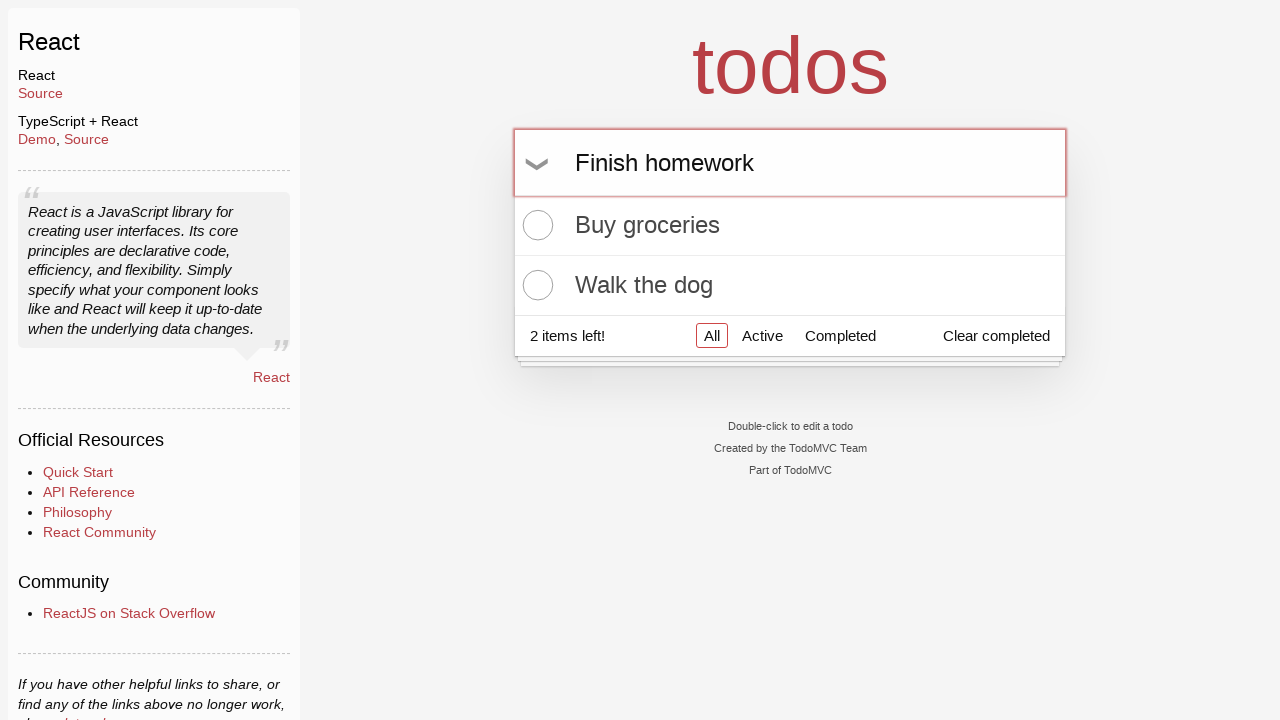

Pressed Enter to add todo item 'Finish homework' on .new-todo
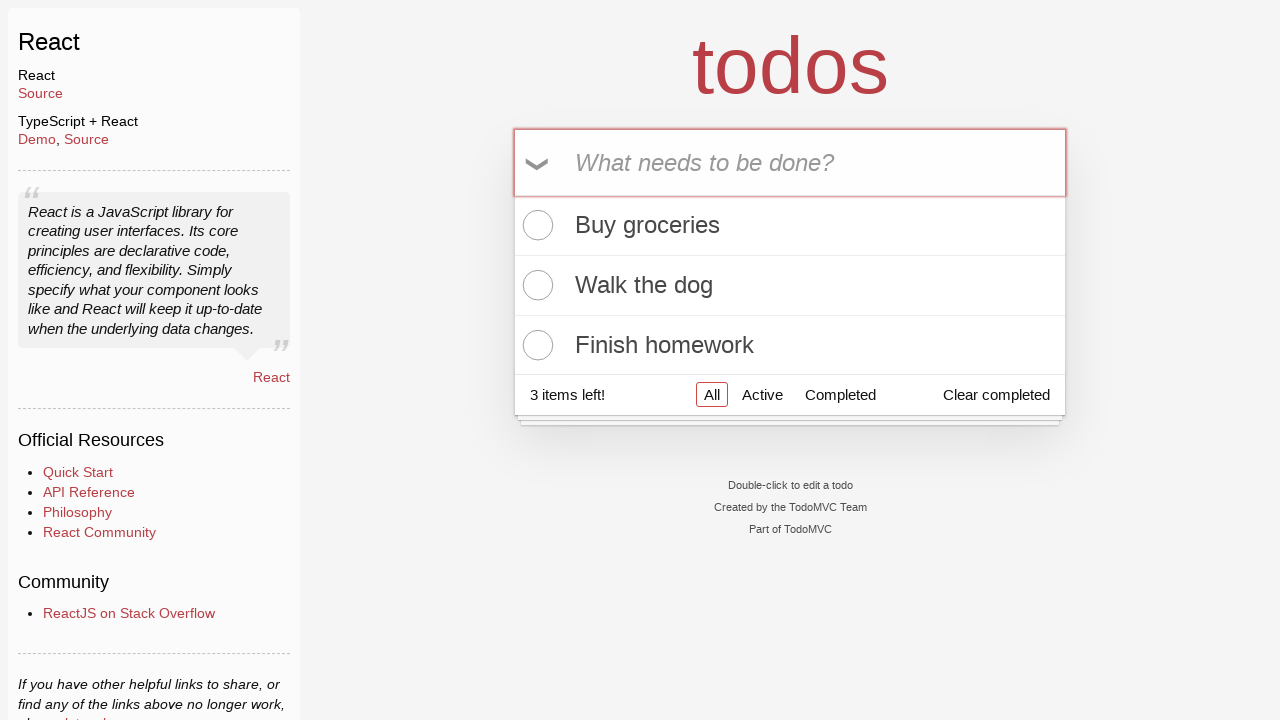

Verified todo item 'Finish homework' appears in the list
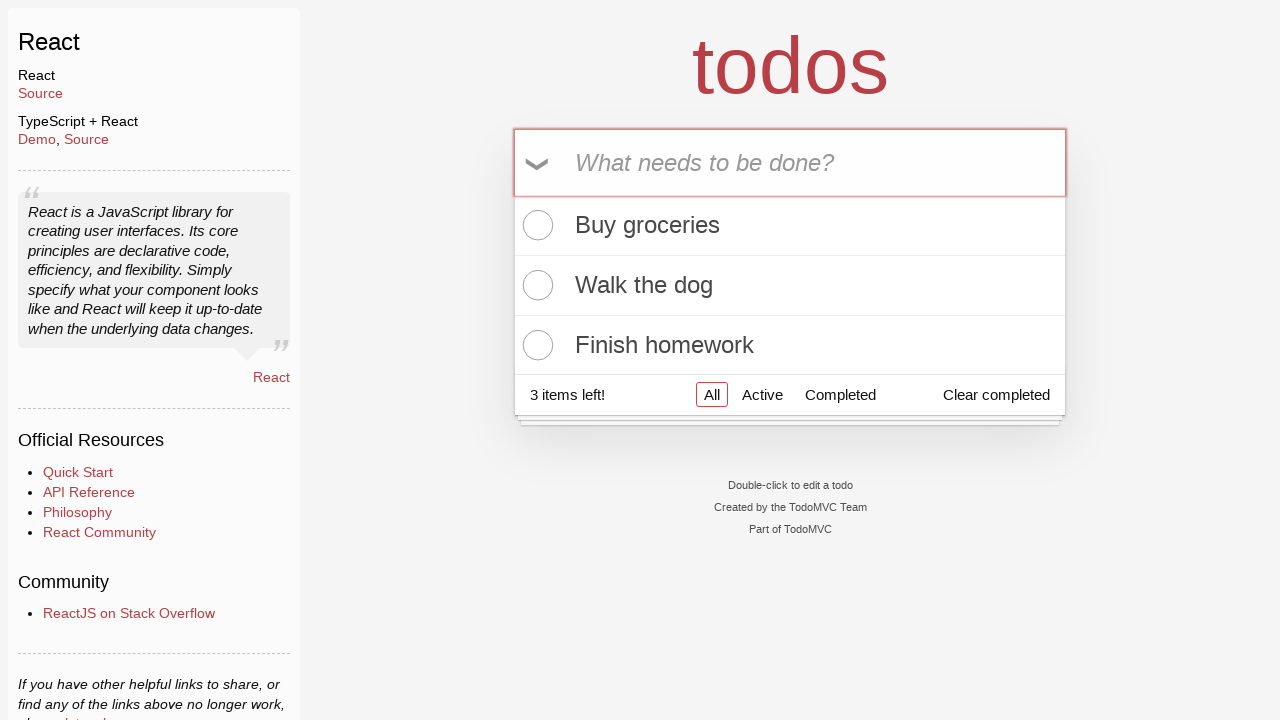

Filled todo input field with 'Call mom' on .new-todo
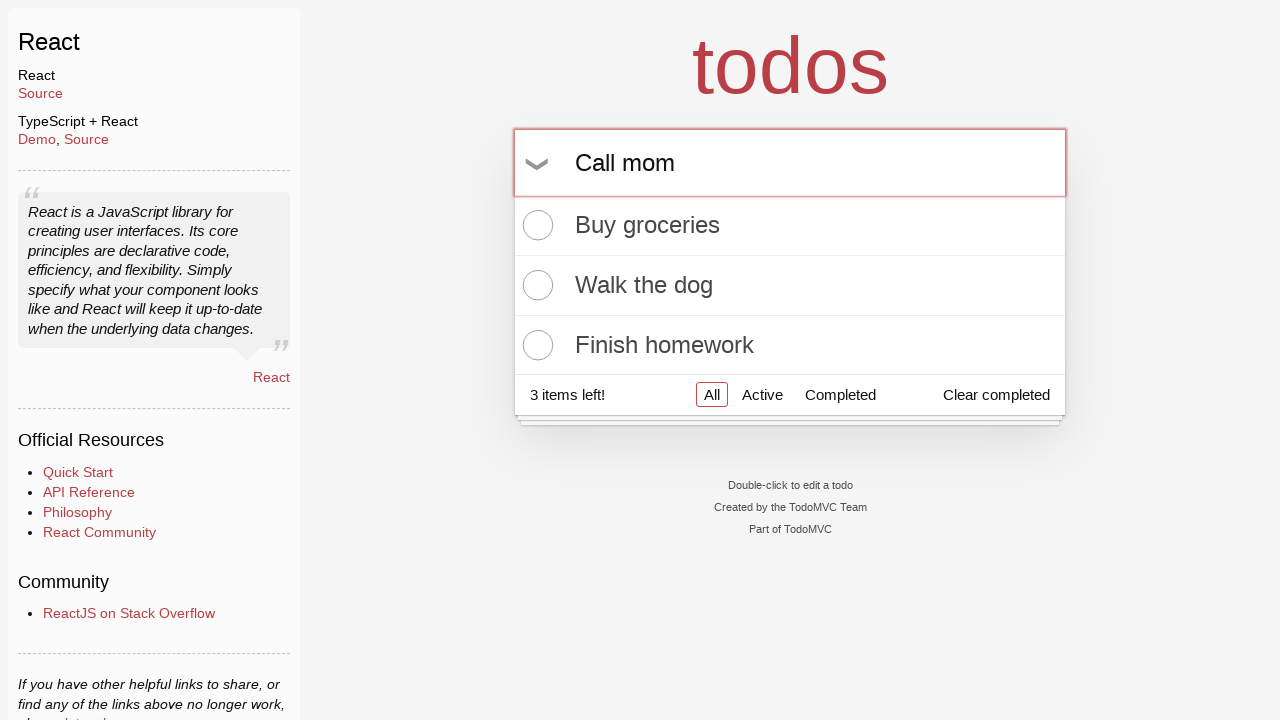

Pressed Enter to add todo item 'Call mom' on .new-todo
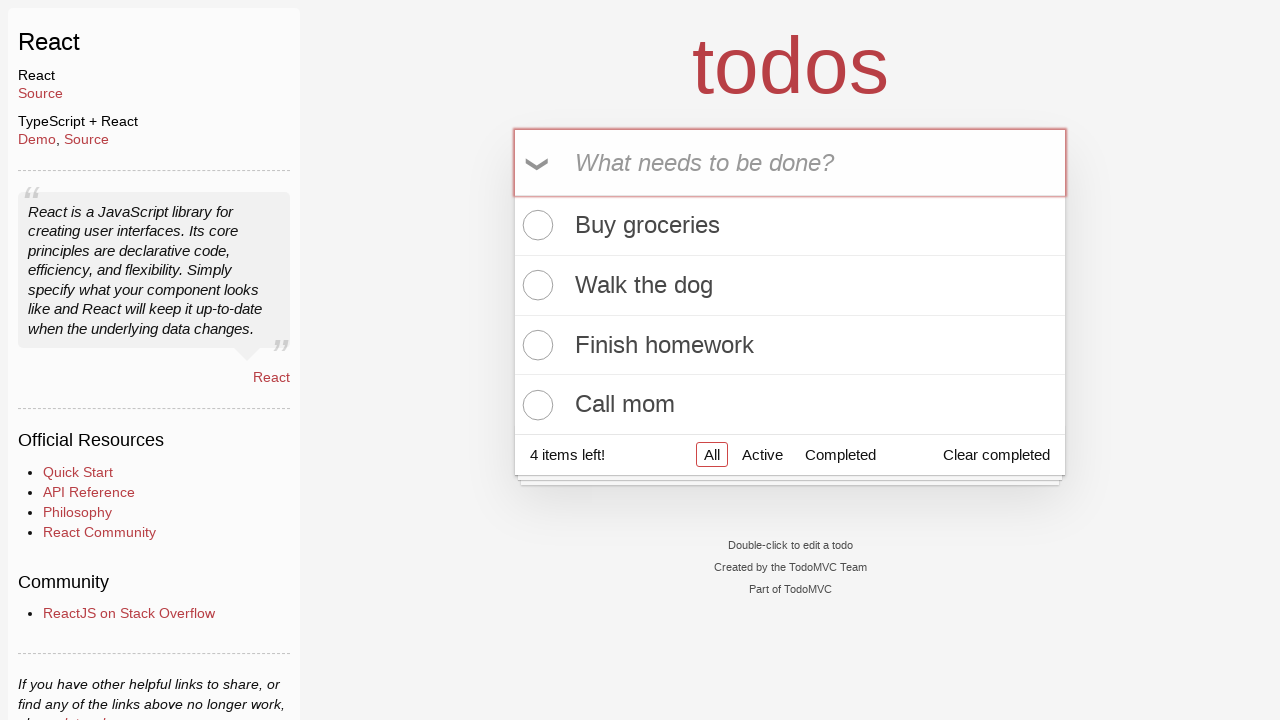

Verified todo item 'Call mom' appears in the list
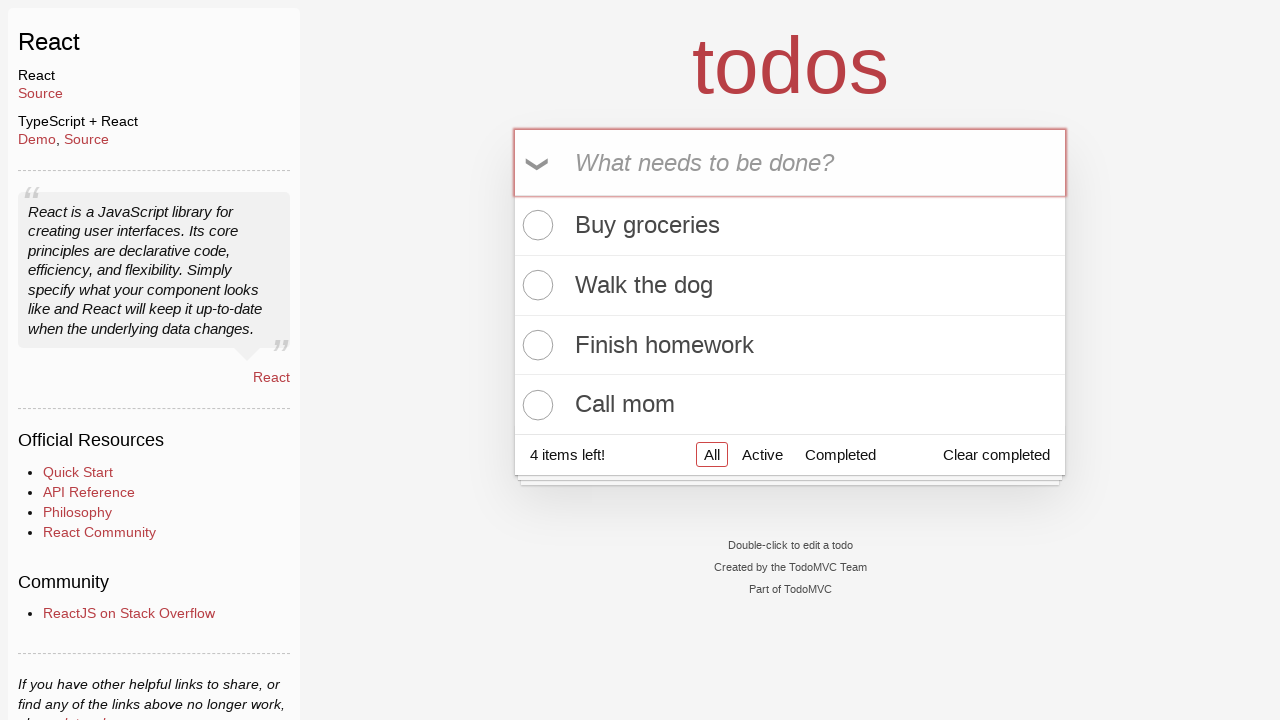

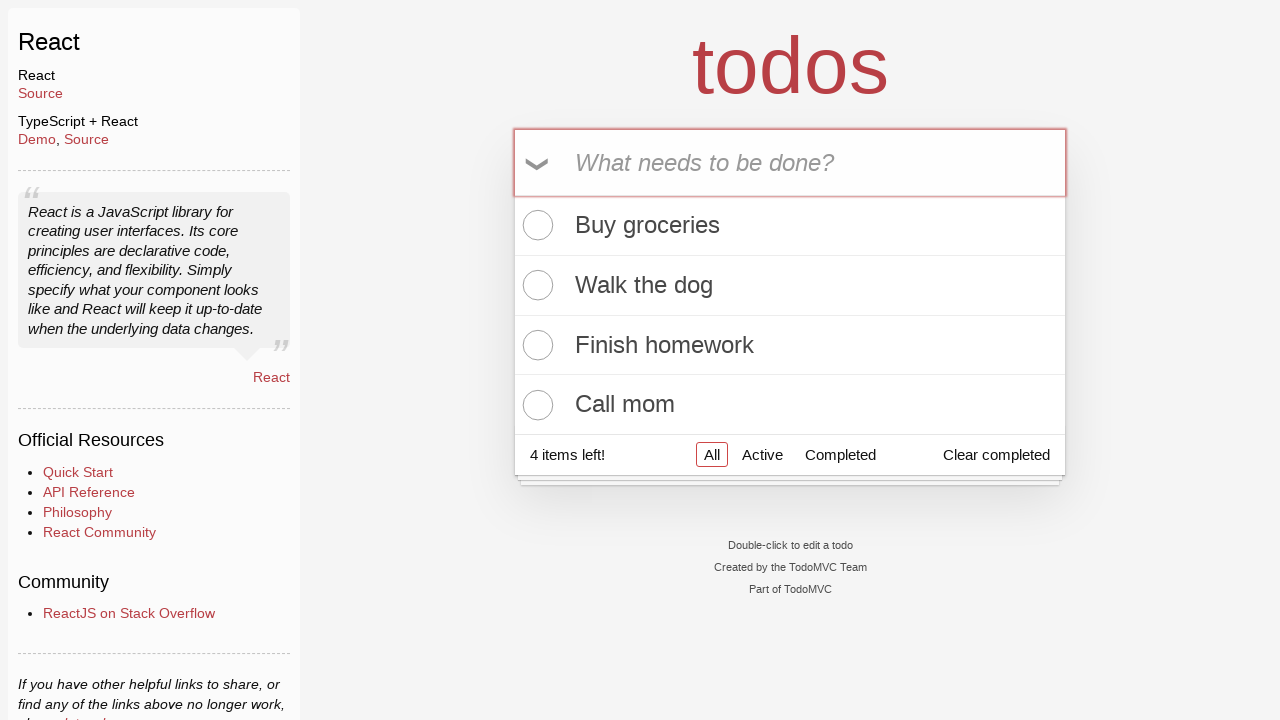